Clicks a button by ID and verifies the resulting status message

Starting URL: http://uitestingplayground.com/sampleapp

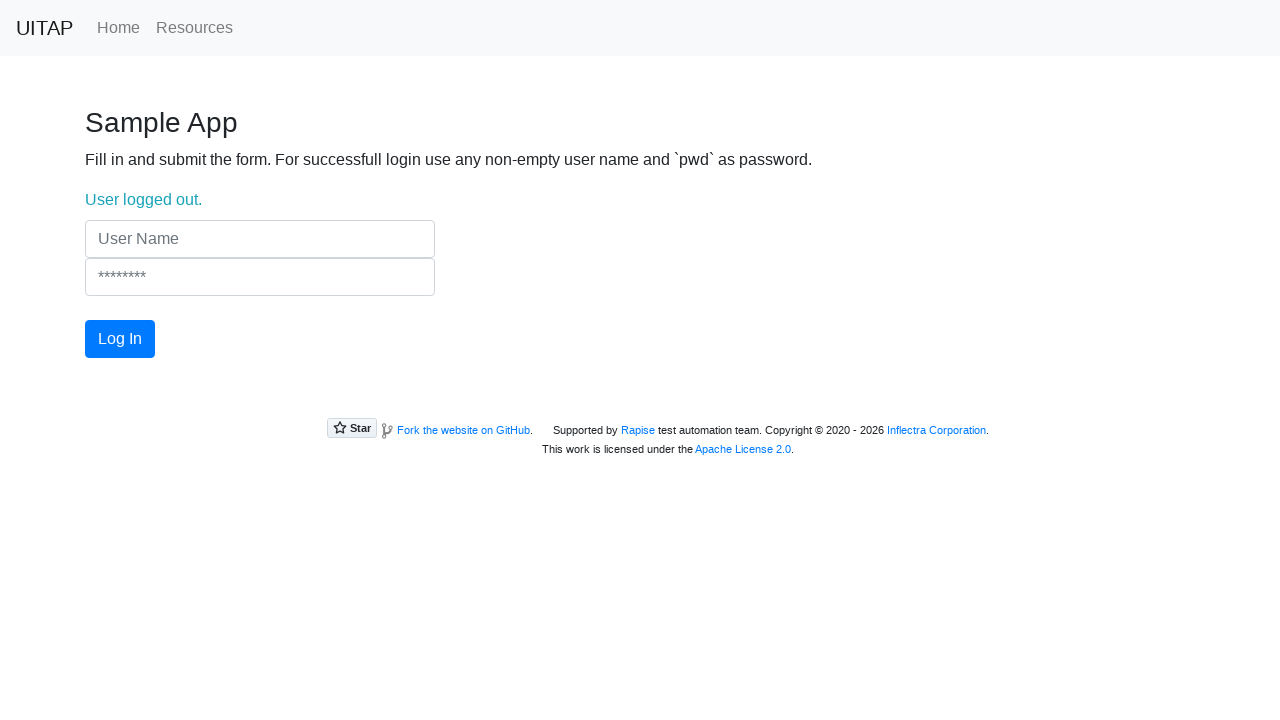

Clicked login button by ID without entering credentials at (120, 339) on #login
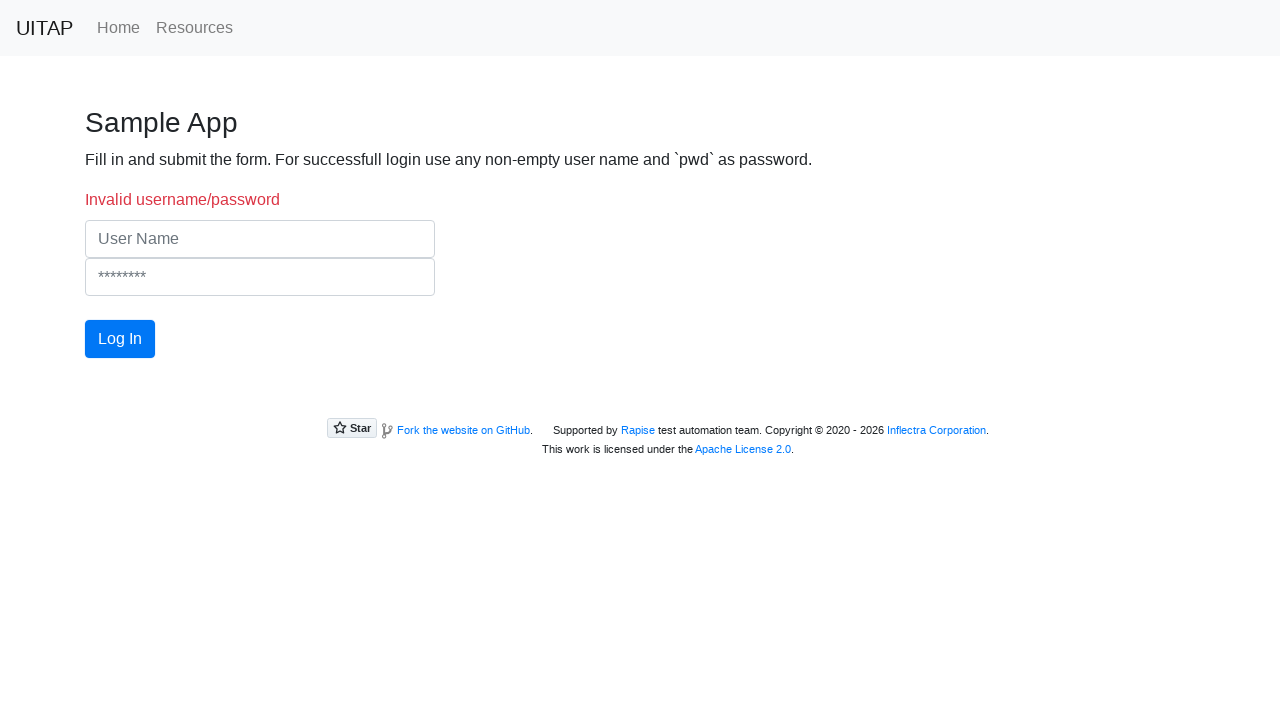

Located status message element
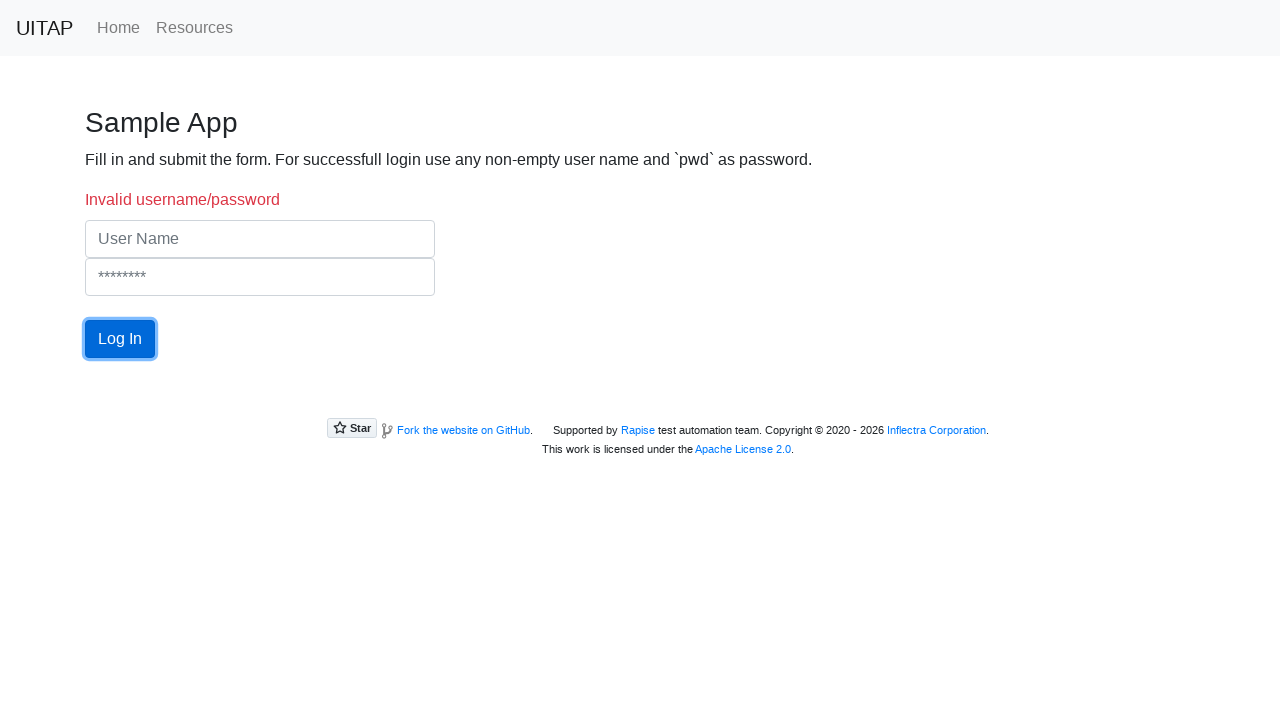

Verified status message displays 'Invalid username/password'
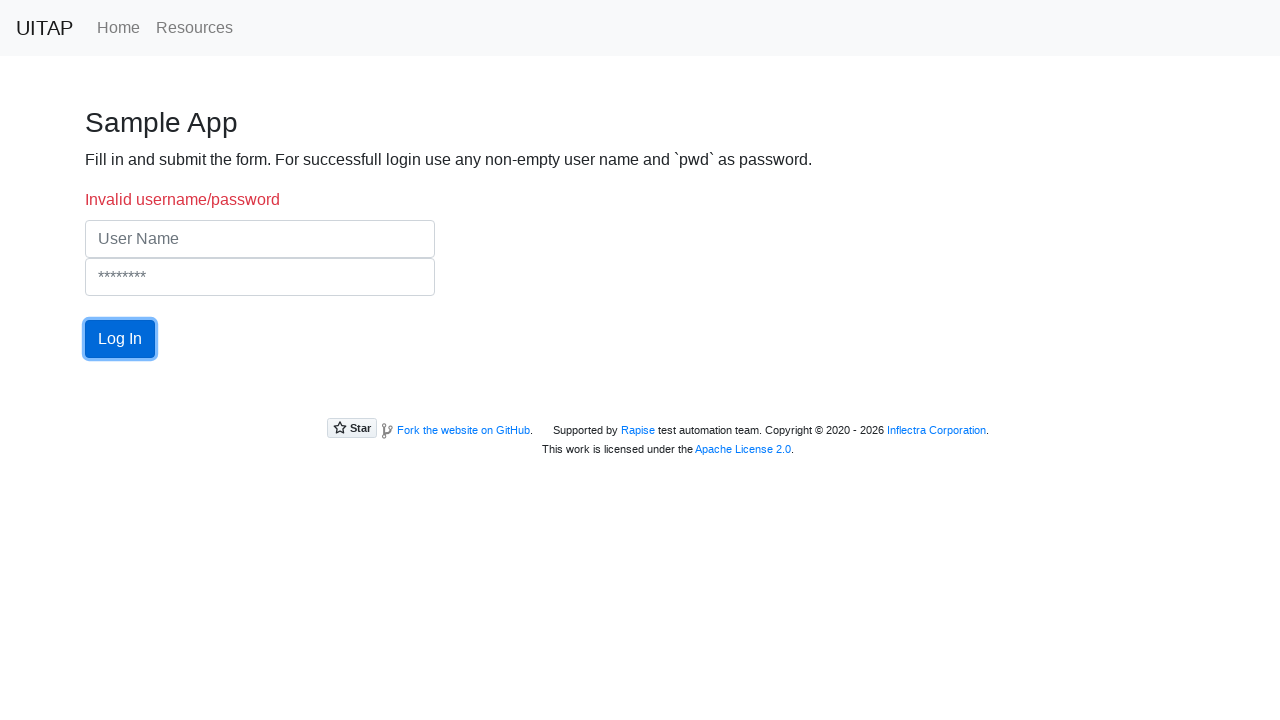

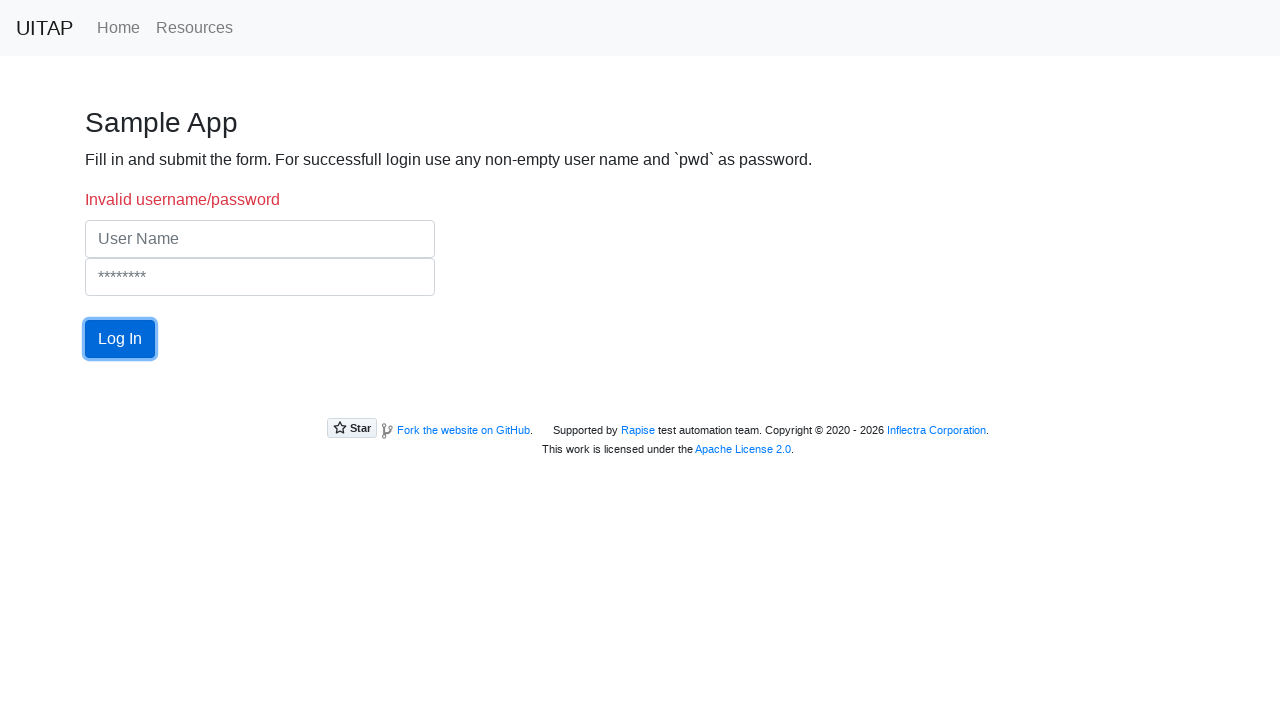